Tests the same navigation flow as the first test but demonstrates implicit wait usage instead of thread sleeps

Starting URL: https://www.saucedemo.com/

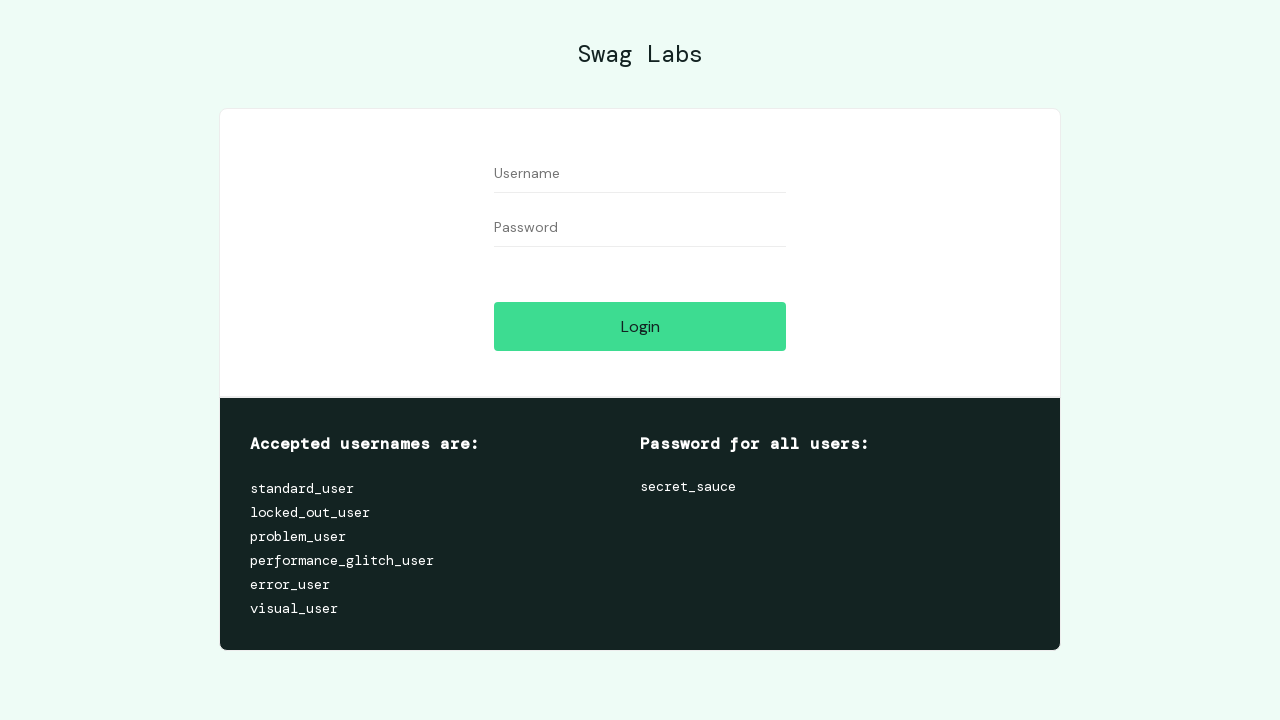

Filled username field with 'performance_glitch_user' on #user-name
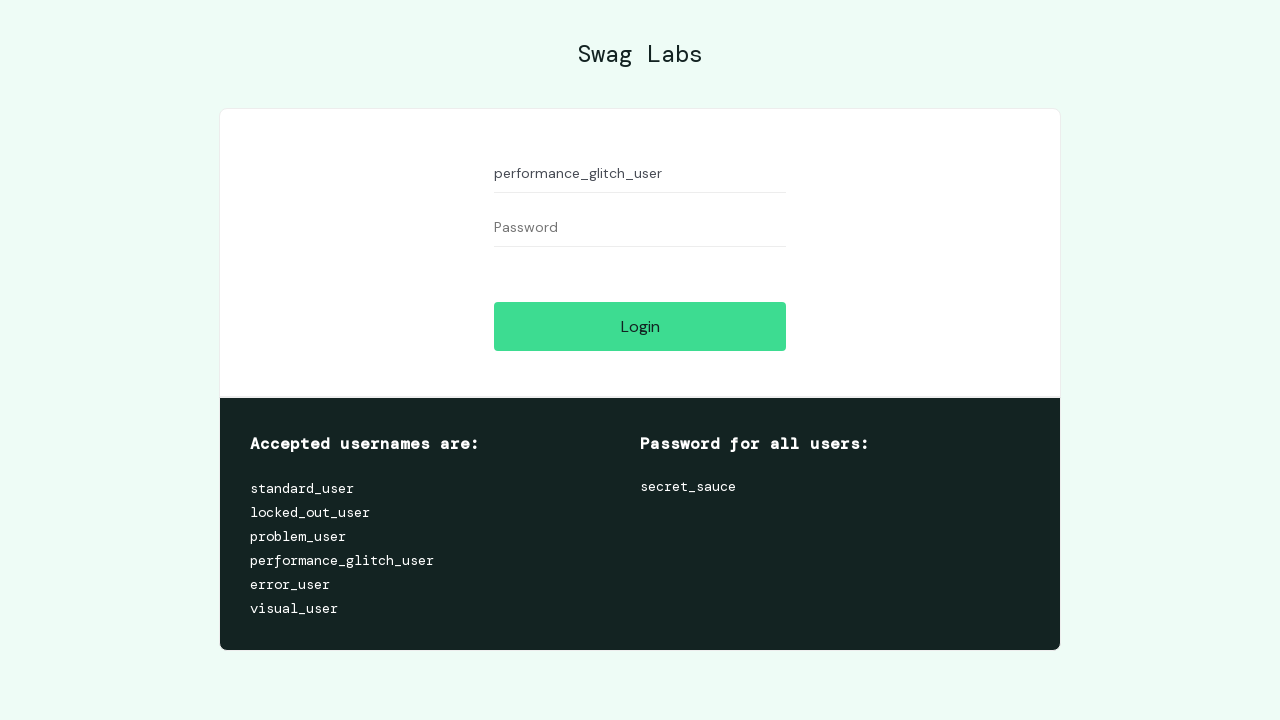

Filled password field with 'secret_sauce' on #password
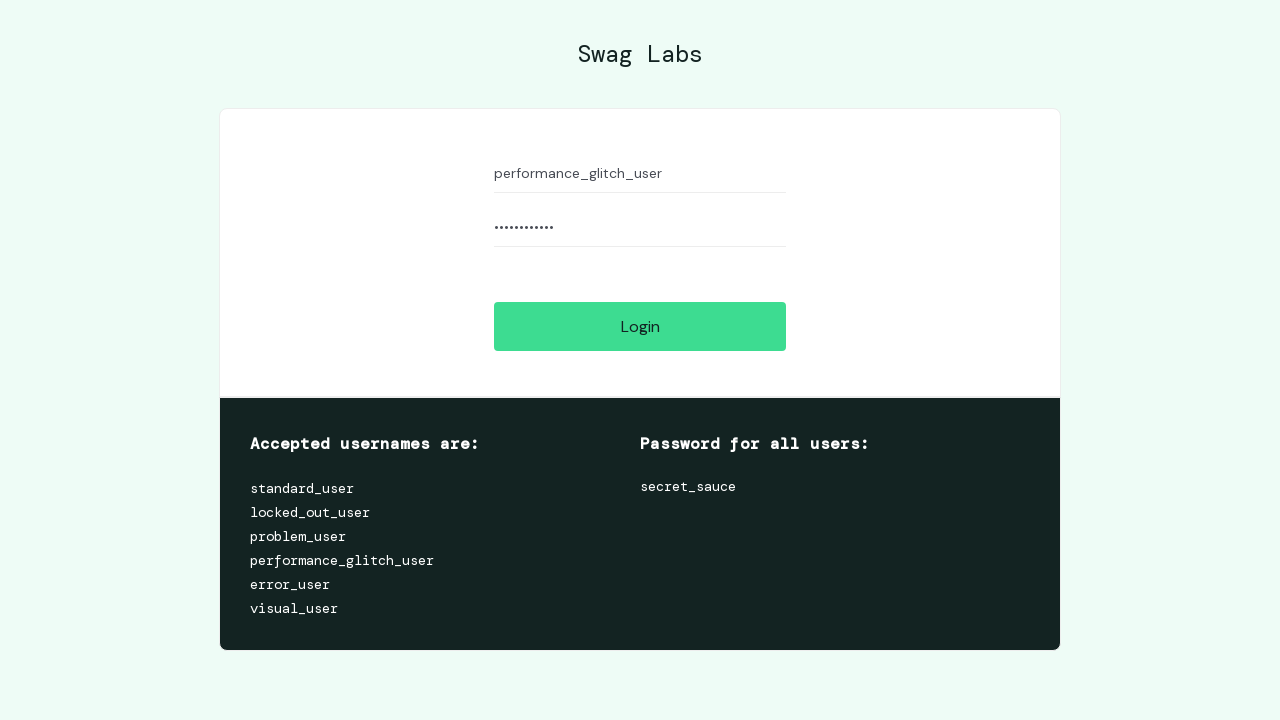

Clicked login button to authenticate at (640, 326) on #login-button
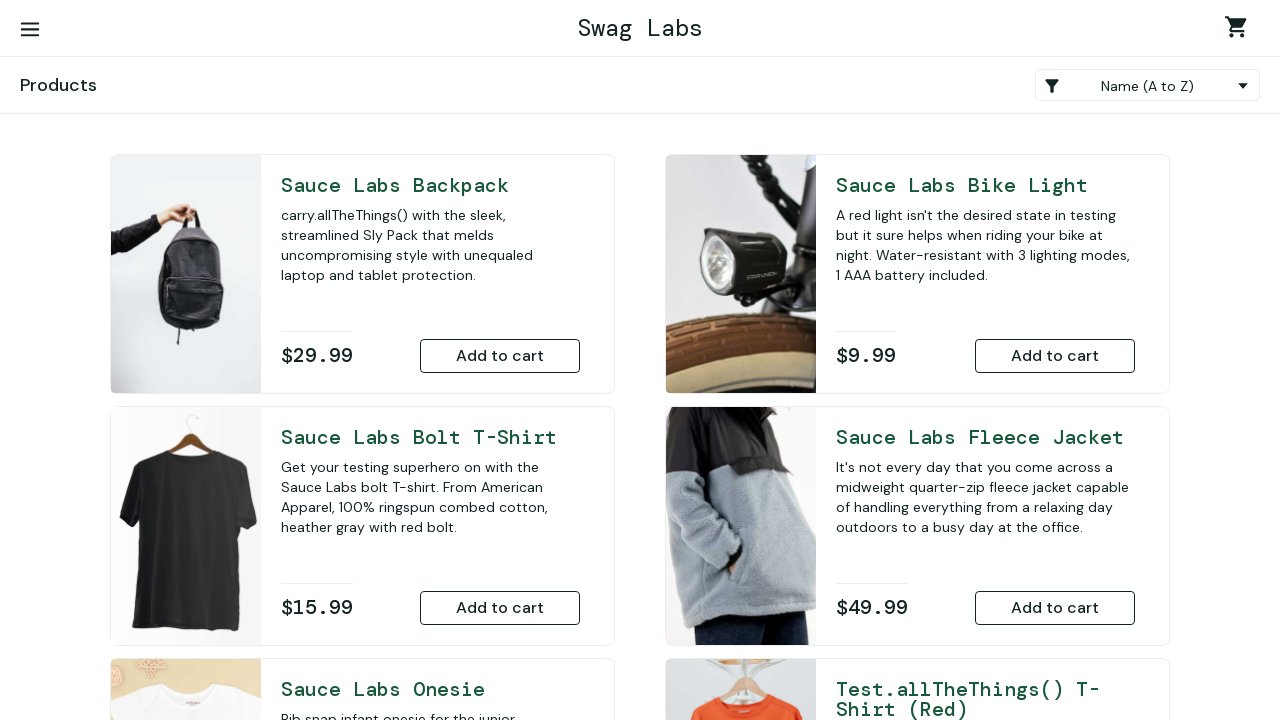

Clicked on Sauce Labs Backpack product title at (430, 185) on text='Sauce Labs Backpack'
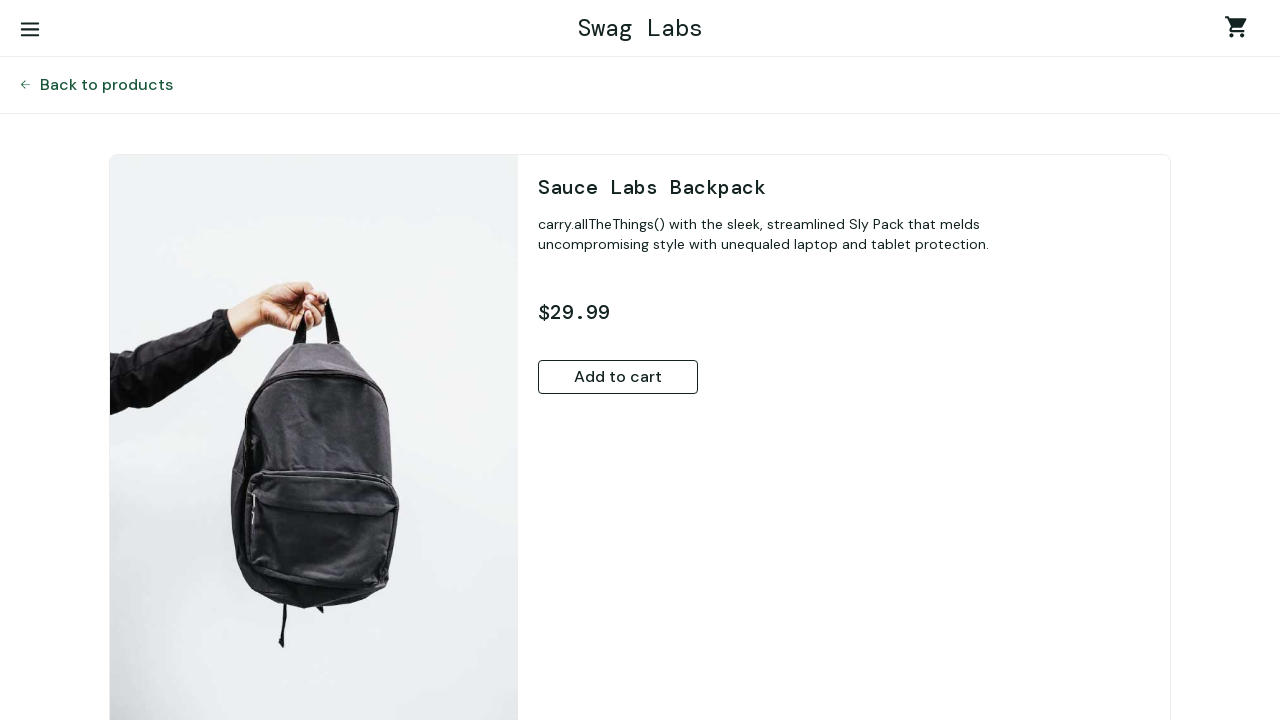

Clicked back to products button at (106, 85) on #back-to-products
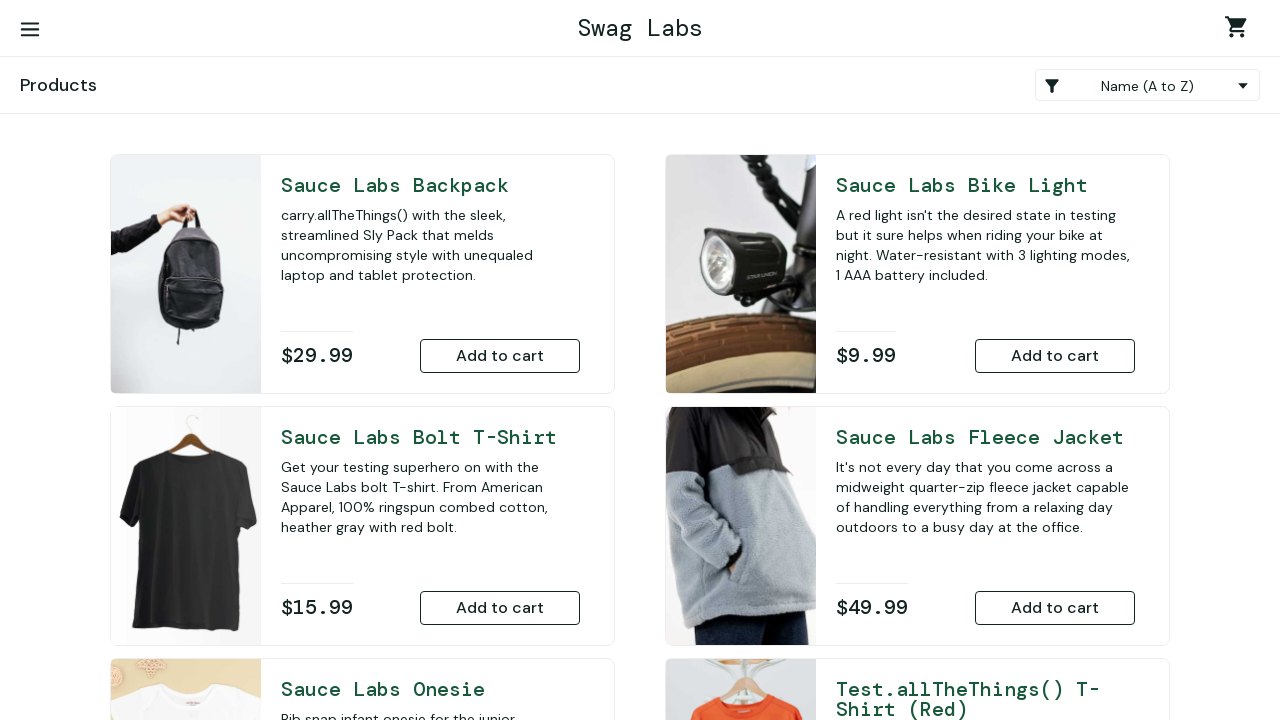

Clicked on Sauce Labs Bike Light product title at (985, 185) on text='Sauce Labs Bike Light'
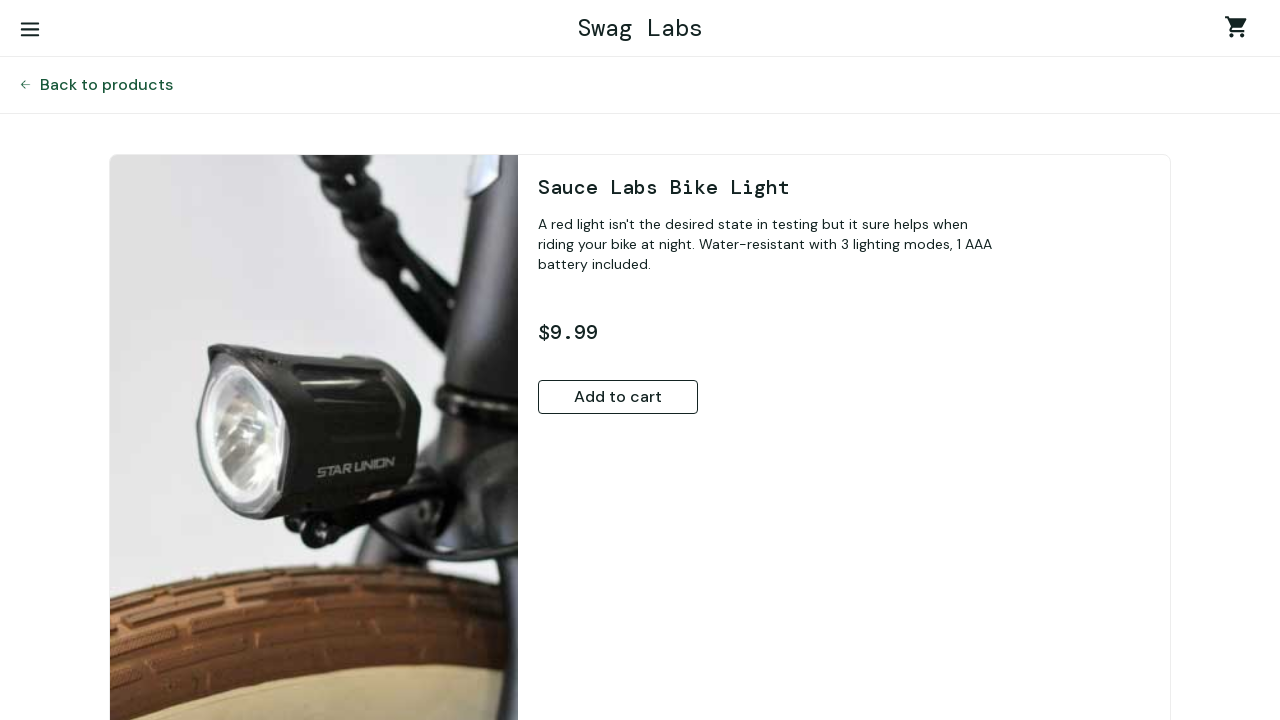

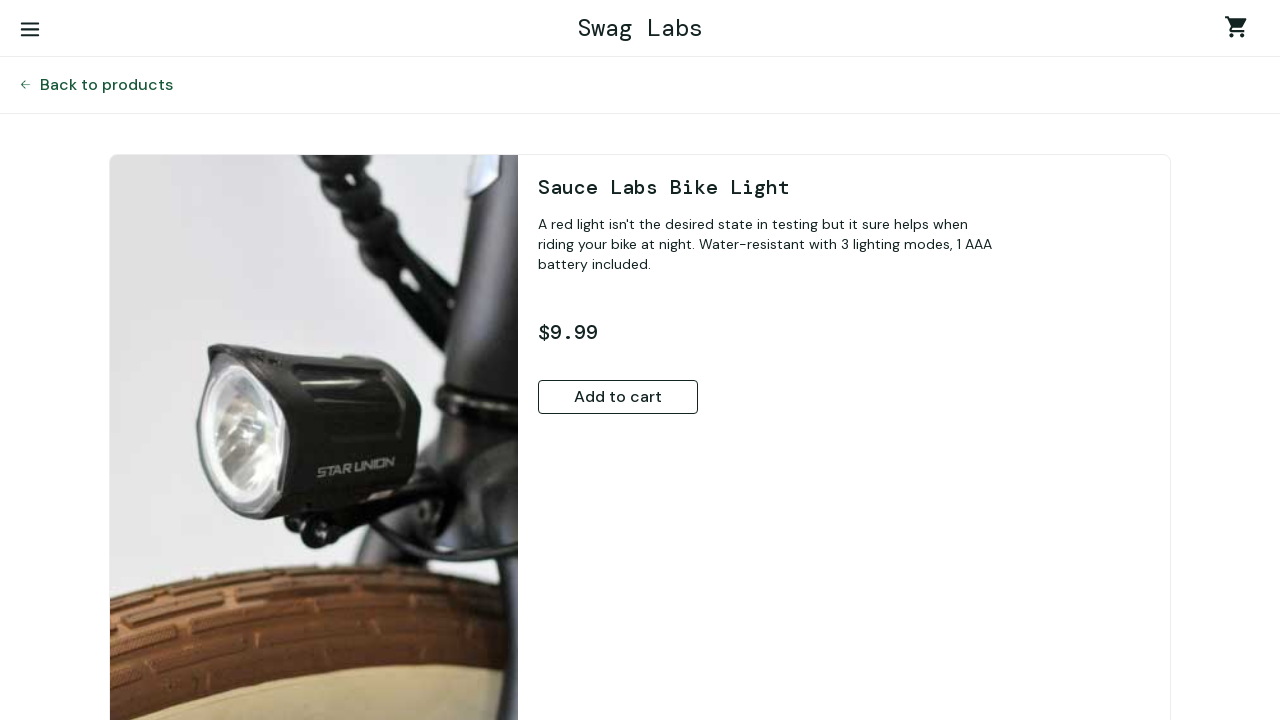